Tests W3Schools website by verifying various headings and performing a search for "java tutorial", then verifying navigation to the Java Tutorial page.

Starting URL: https://www.w3schools.com/

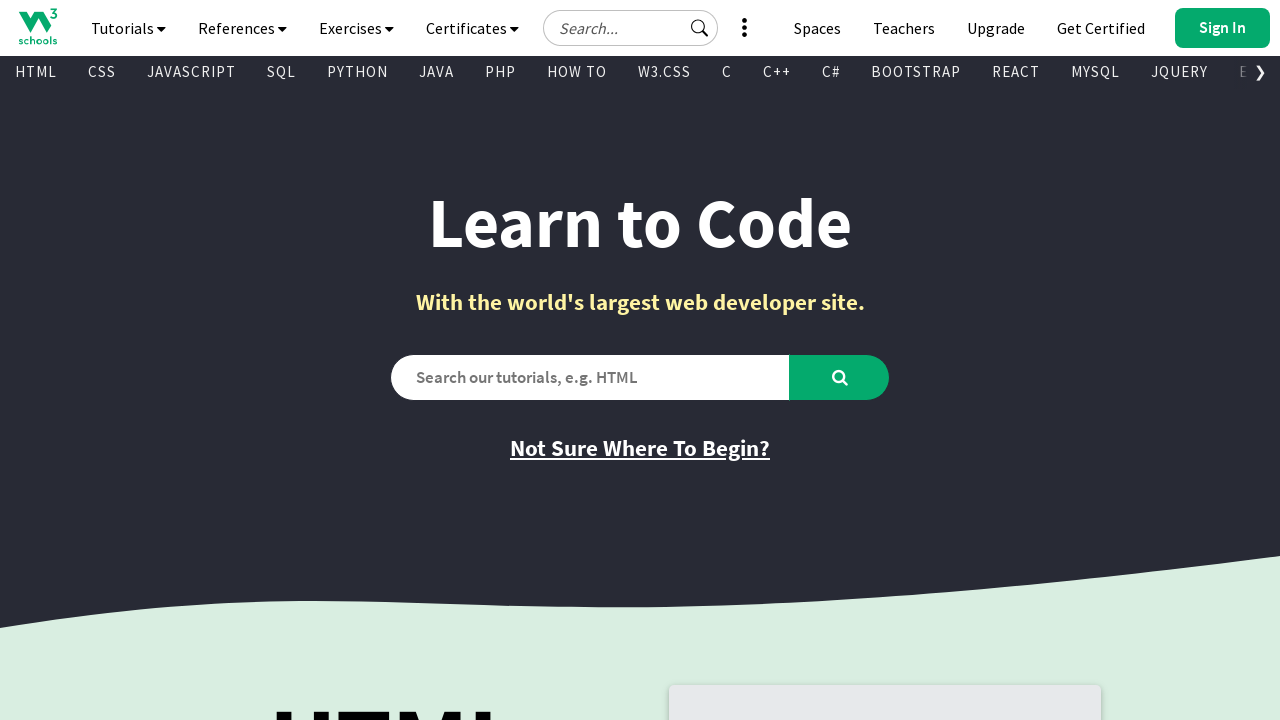

Verified page title is 'W3Schools Online Web Tutorials'
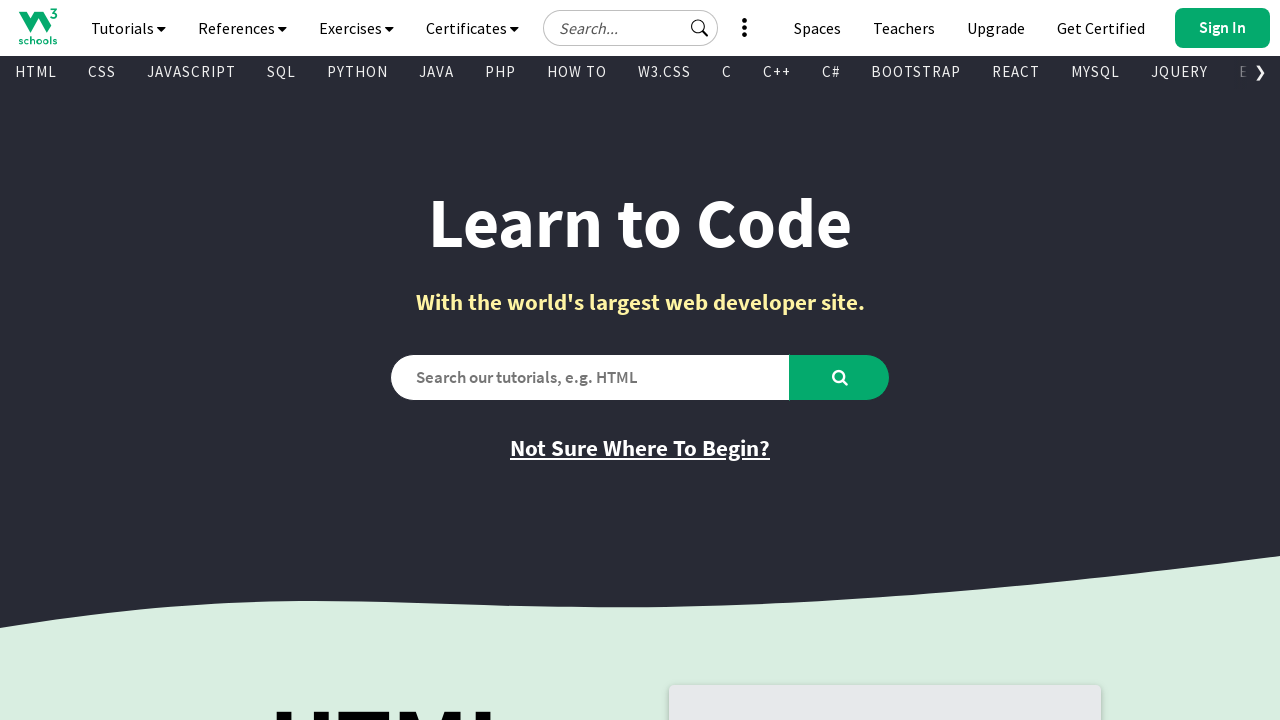

Verified .learntocodeh1 heading is present
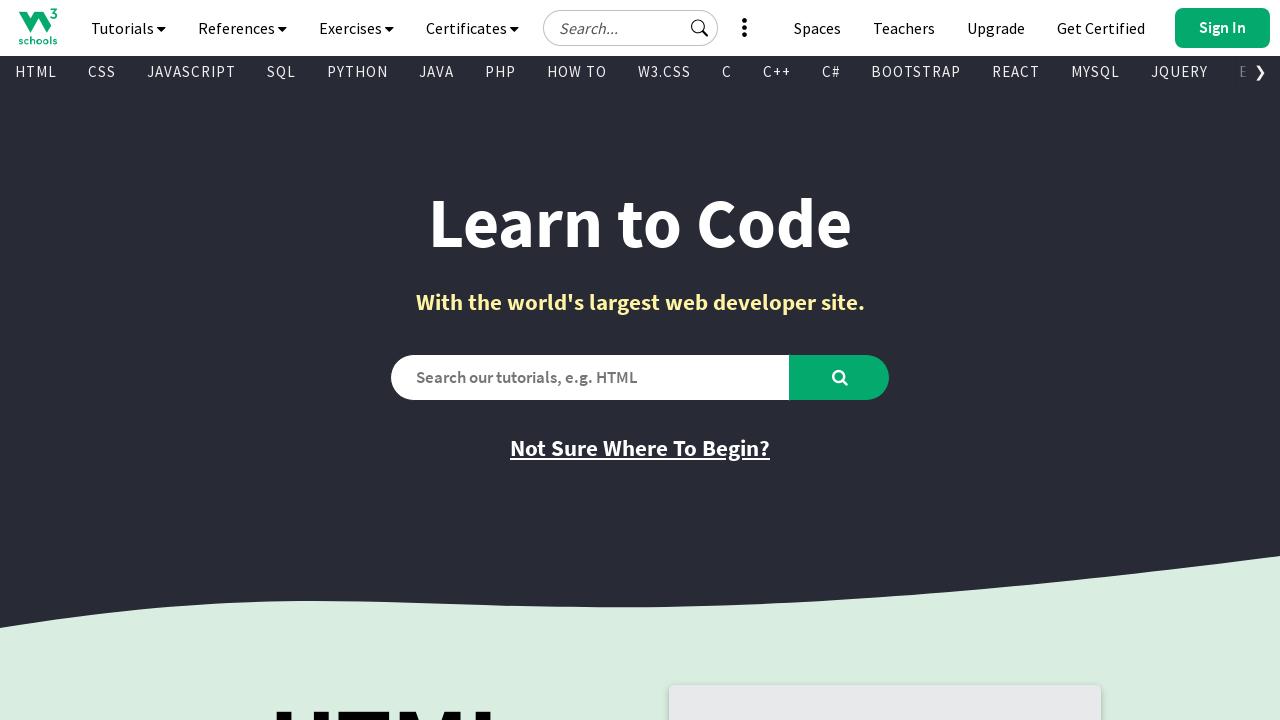

Verified .learntocodeh3 heading is present
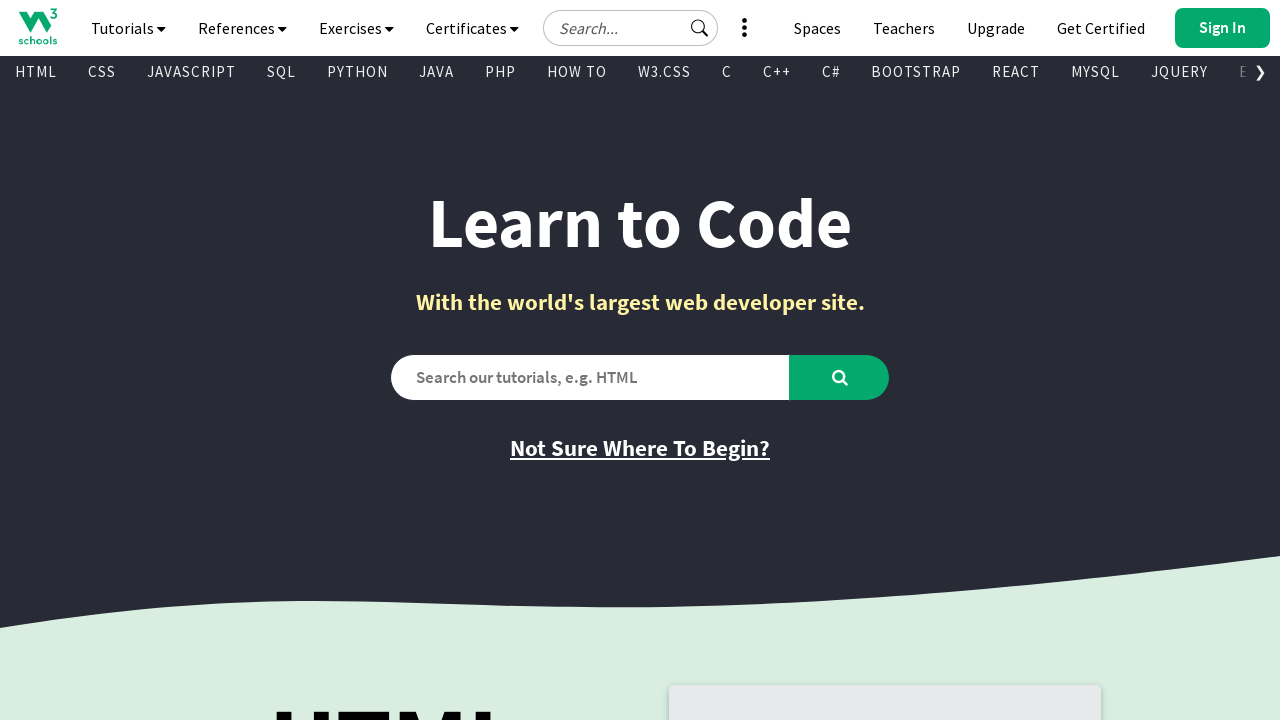

Verified .learntocodeh4 heading is present
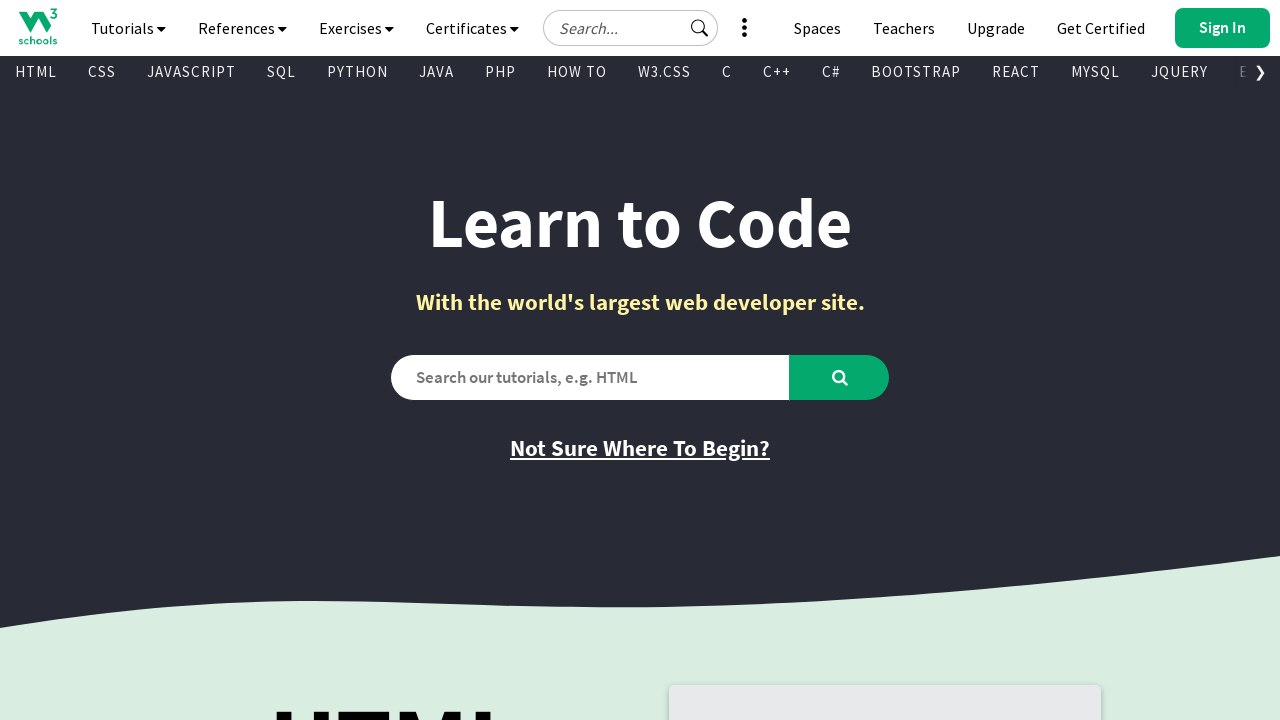

Filled search box with 'java tutorial' on #search2
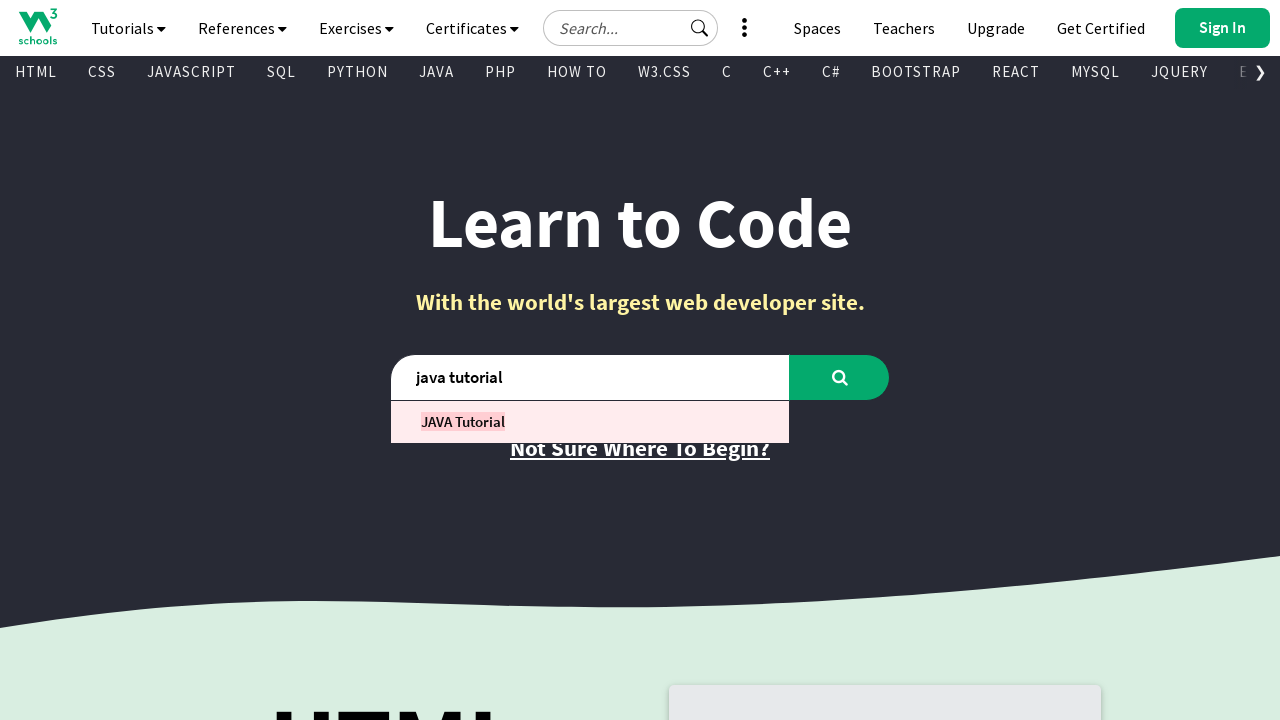

Clicked search button to search for 'java tutorial' at (840, 377) on #learntocode_searchbtn
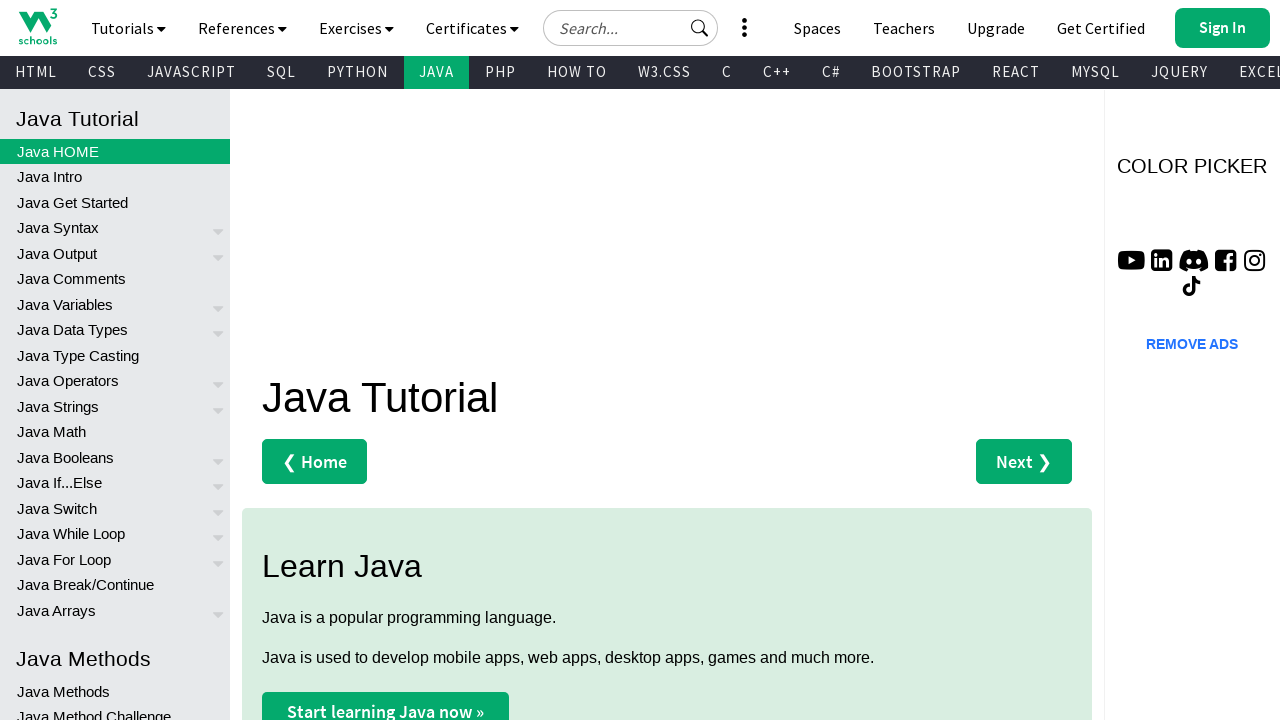

Page load state complete after search
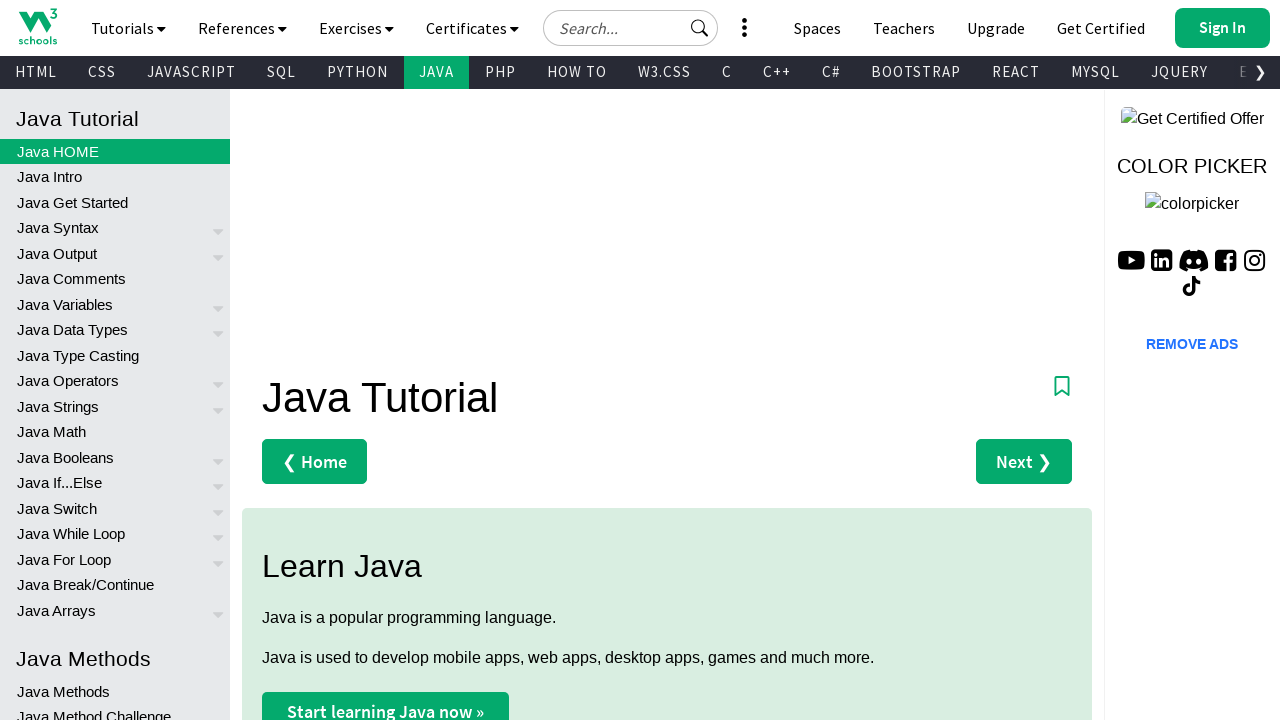

Verified navigation to Java Tutorial page with correct title
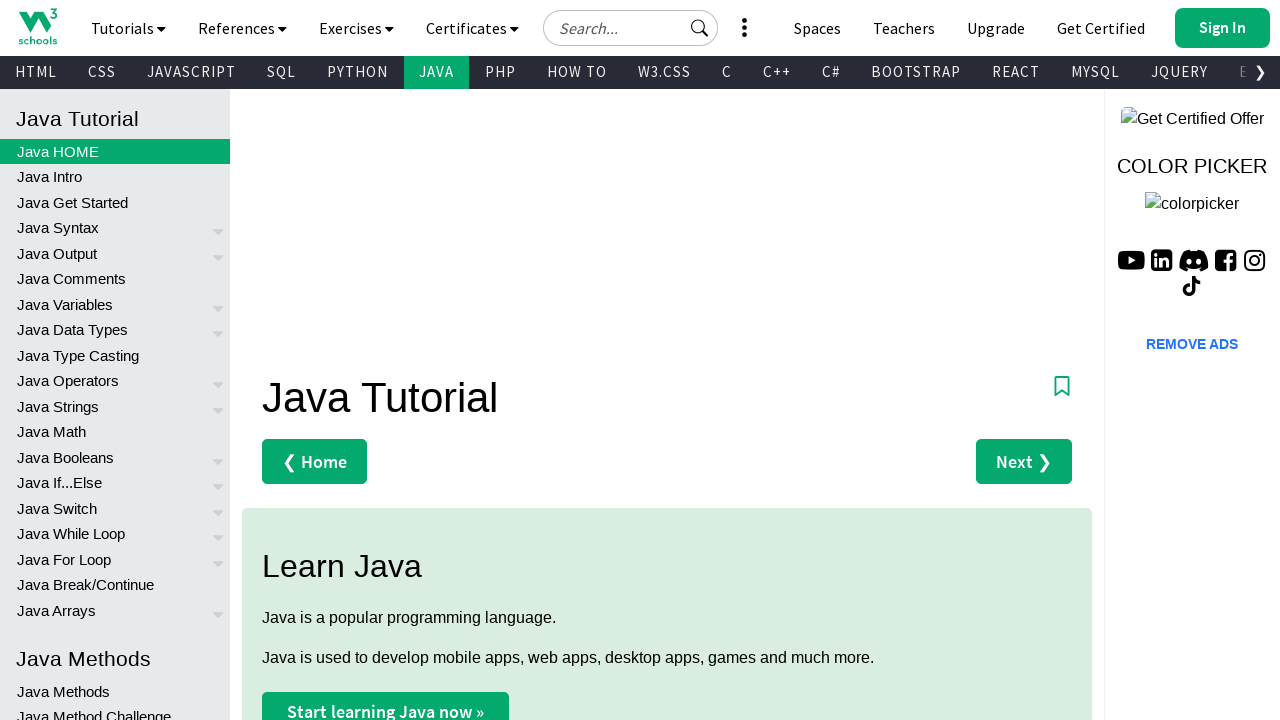

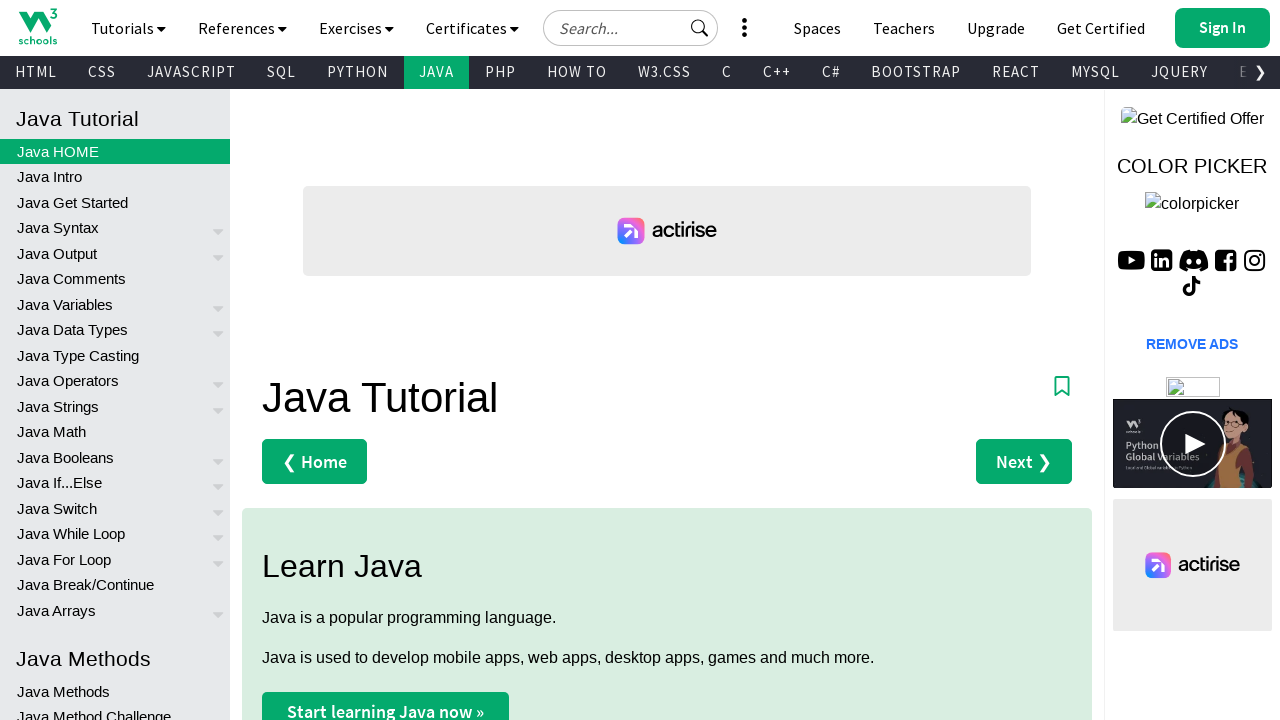